Tests the Reset functionality by clicking the Reset link and verifying the cat listing shows all three cats with correct text

Starting URL: https://cs1632.appspot.com/

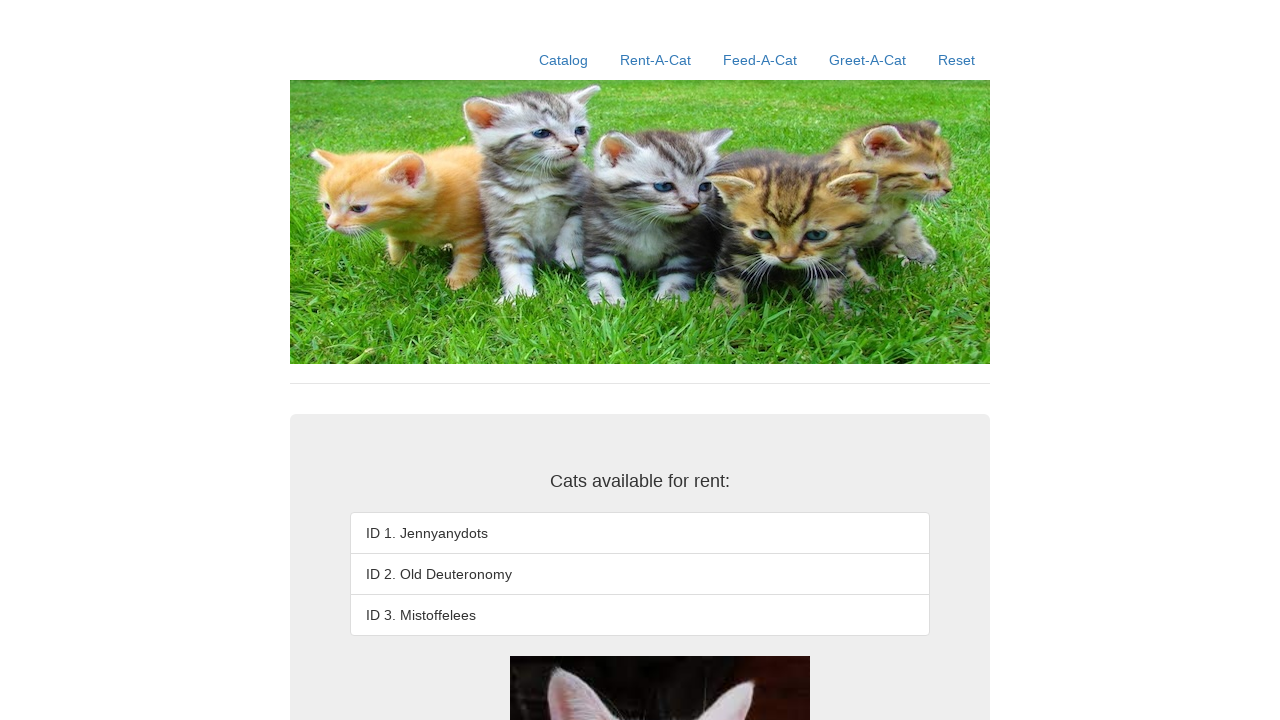

Clicked Reset link at (956, 60) on text=Reset
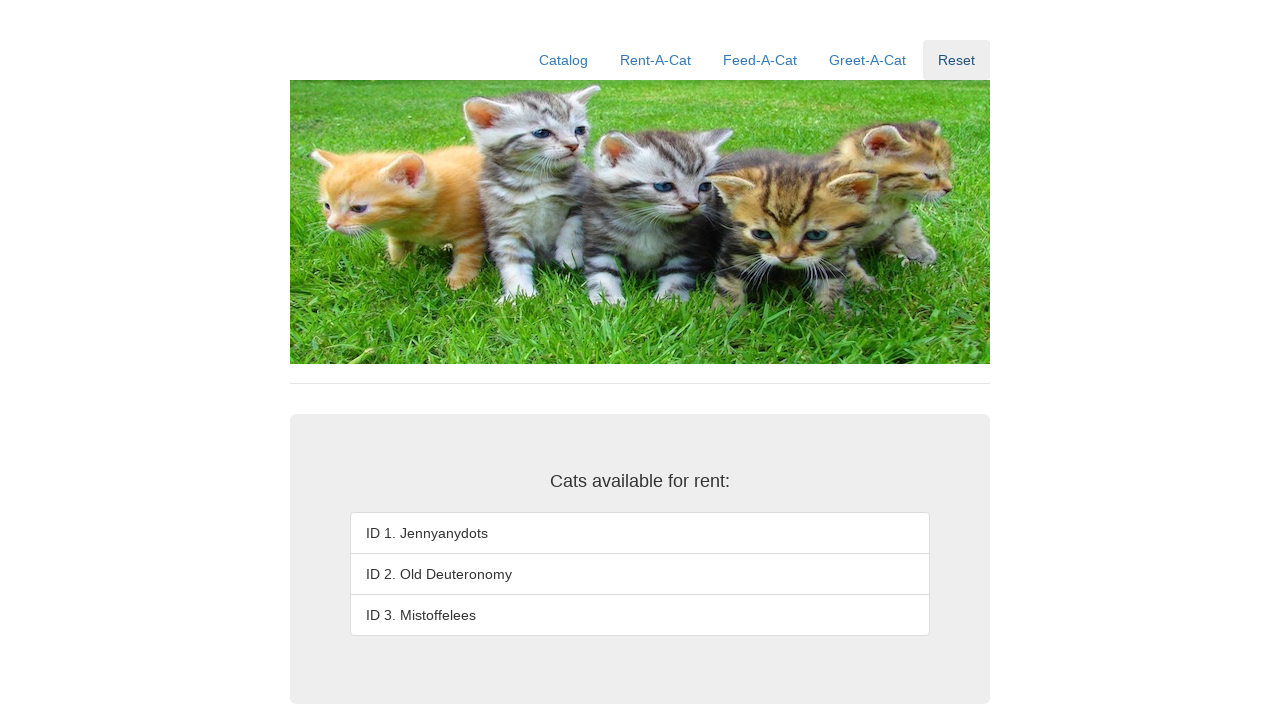

Verified cat ID 1 displays 'ID 1. Jennyanydots'
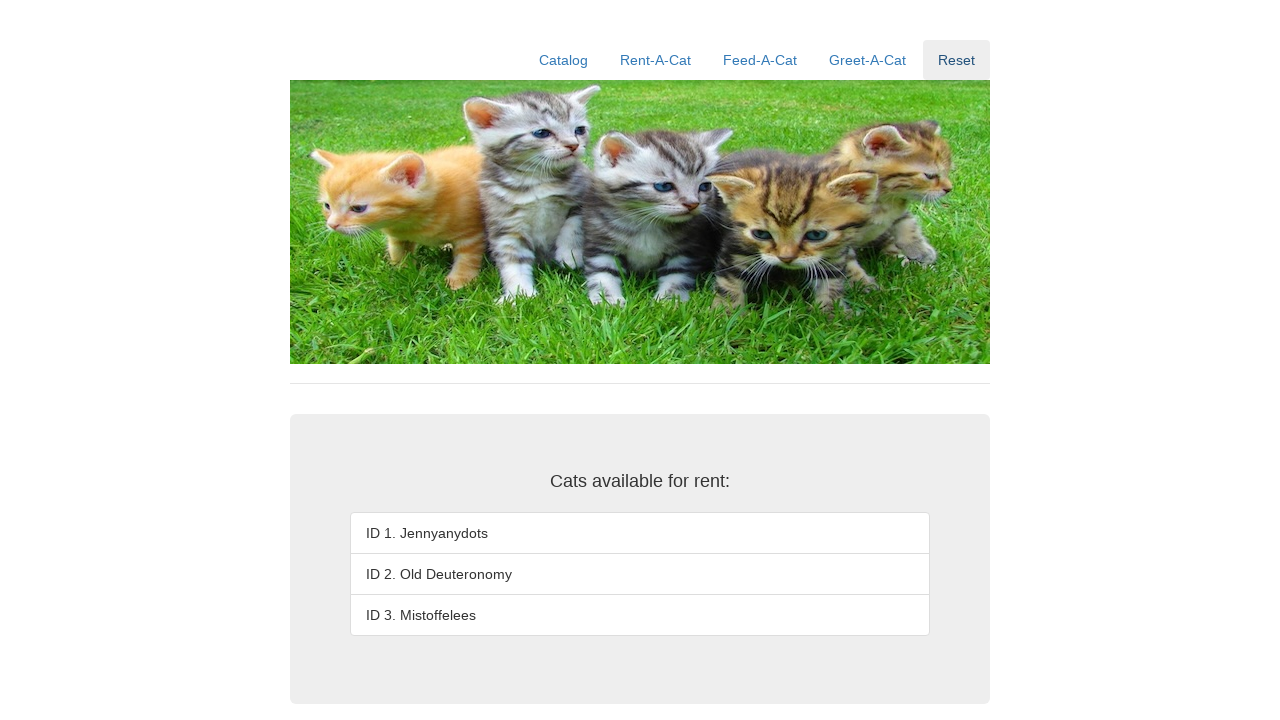

Verified cat ID 2 displays 'ID 2. Old Deuteronomy'
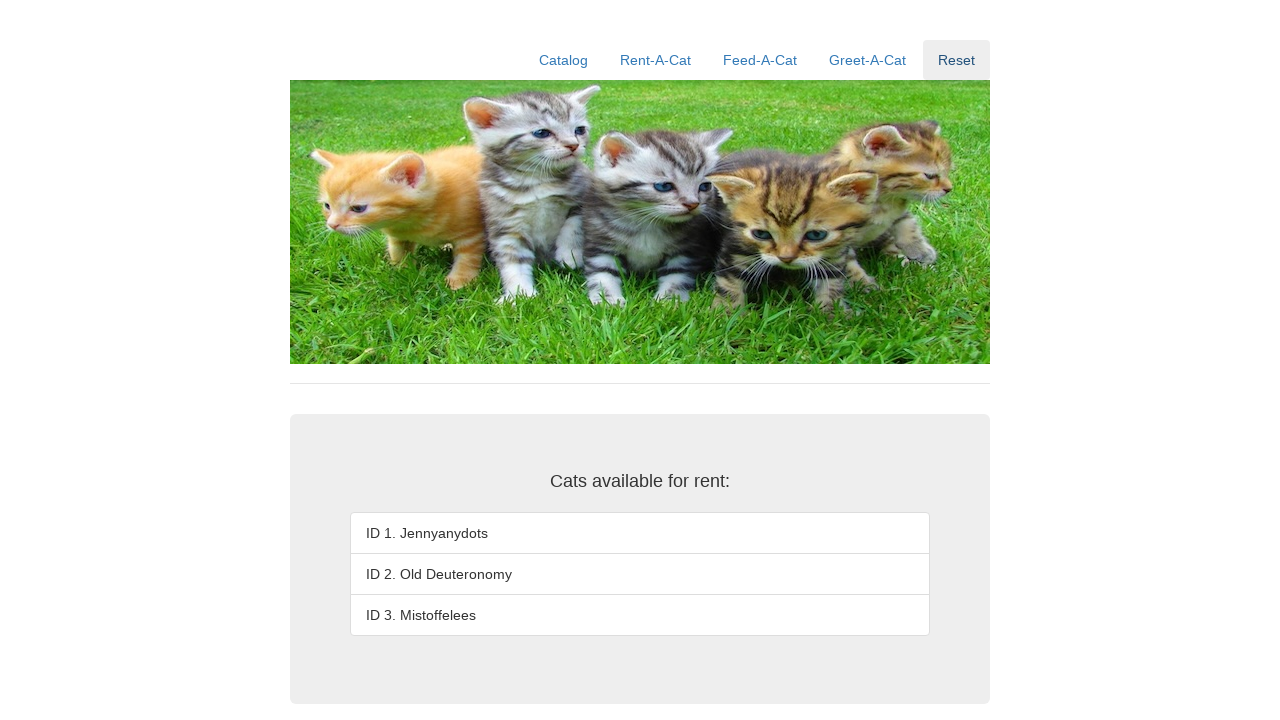

Verified cat ID 3 displays 'ID 3. Mistoffelees'
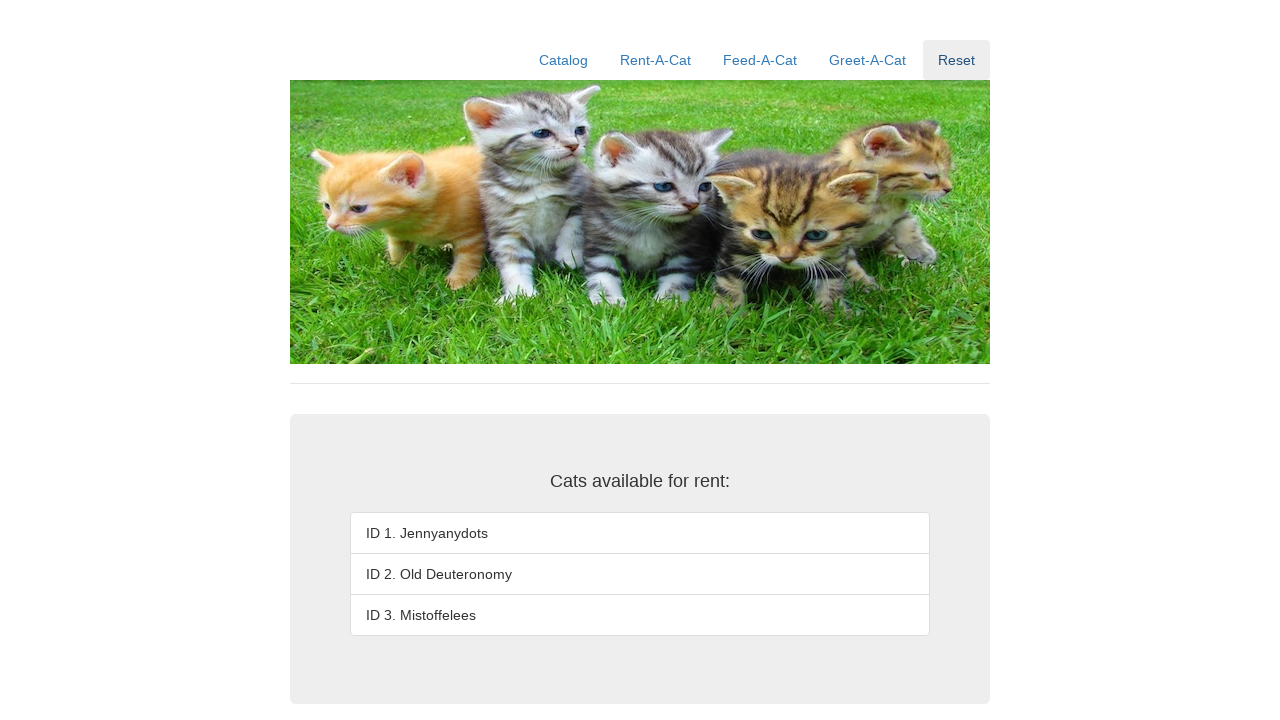

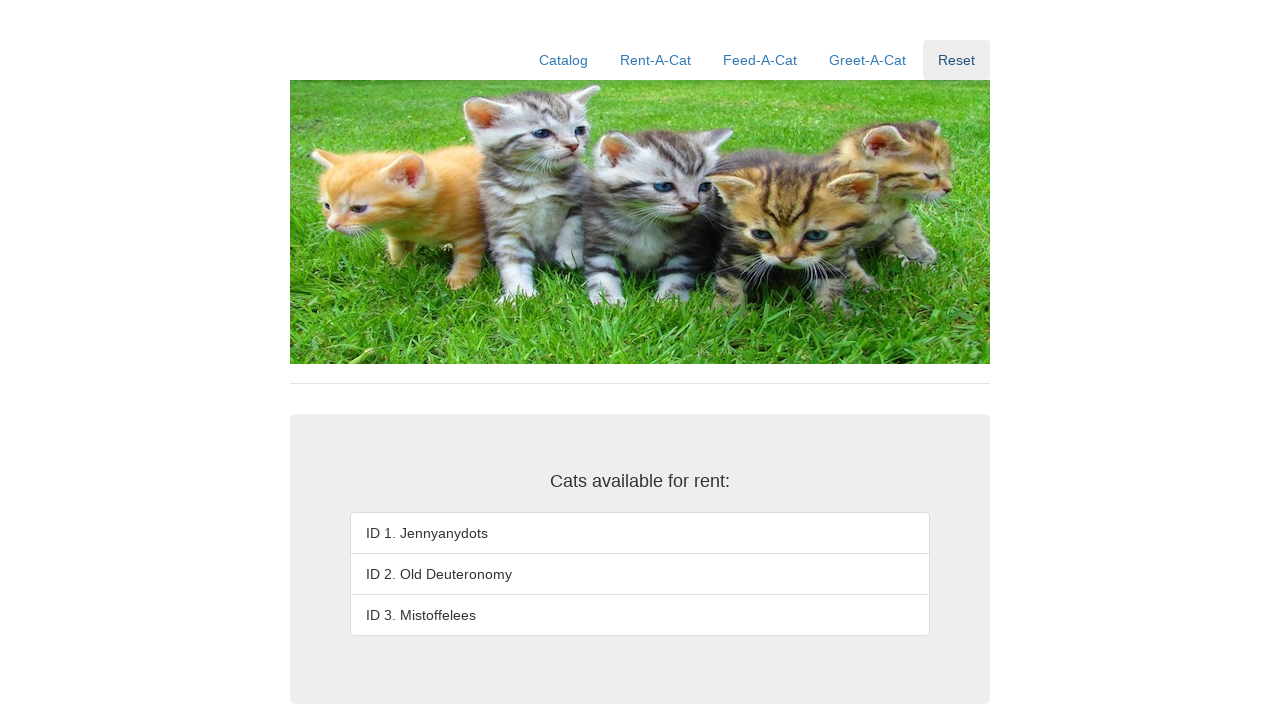